Tests browsing to M languages and verifies the Mathematica row contains the expected information.

Starting URL: http://www.99-bottles-of-beer.net/

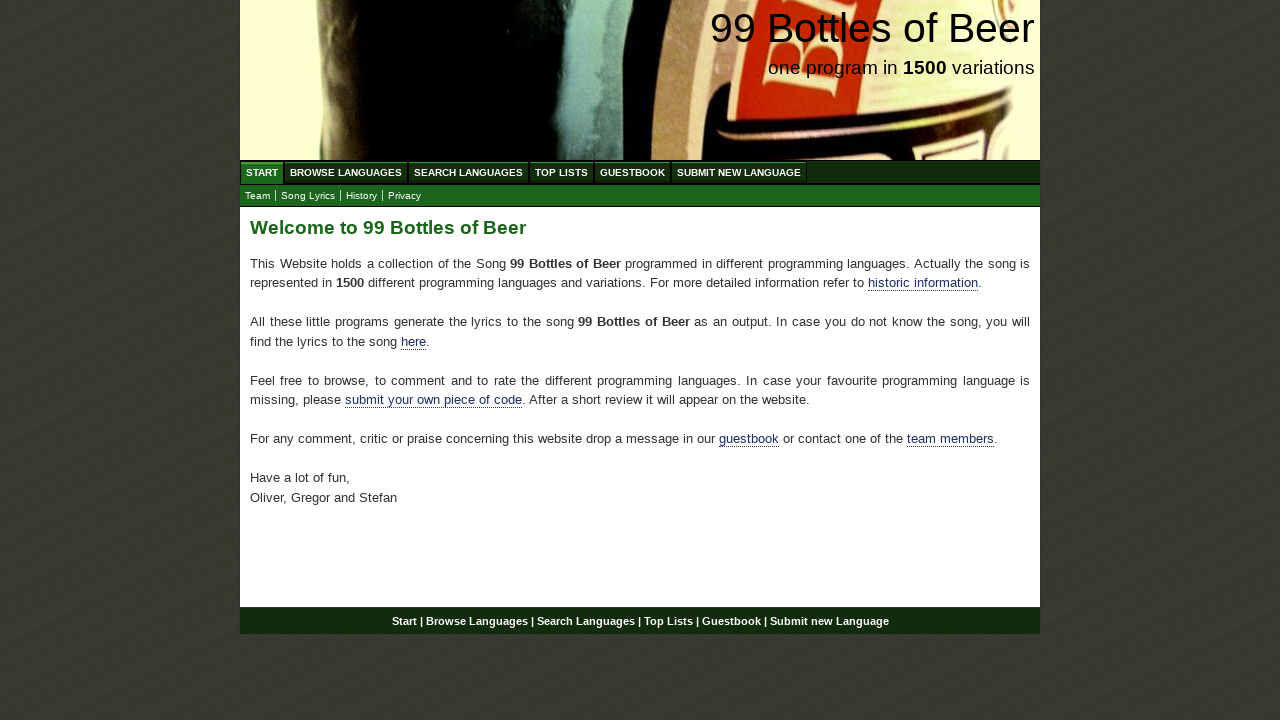

Clicked on 'Browse Languages' in navigation menu at (346, 172) on xpath=//div[@id='navigation']/ul[@id='menu']/li/a[@href='/abc.html']
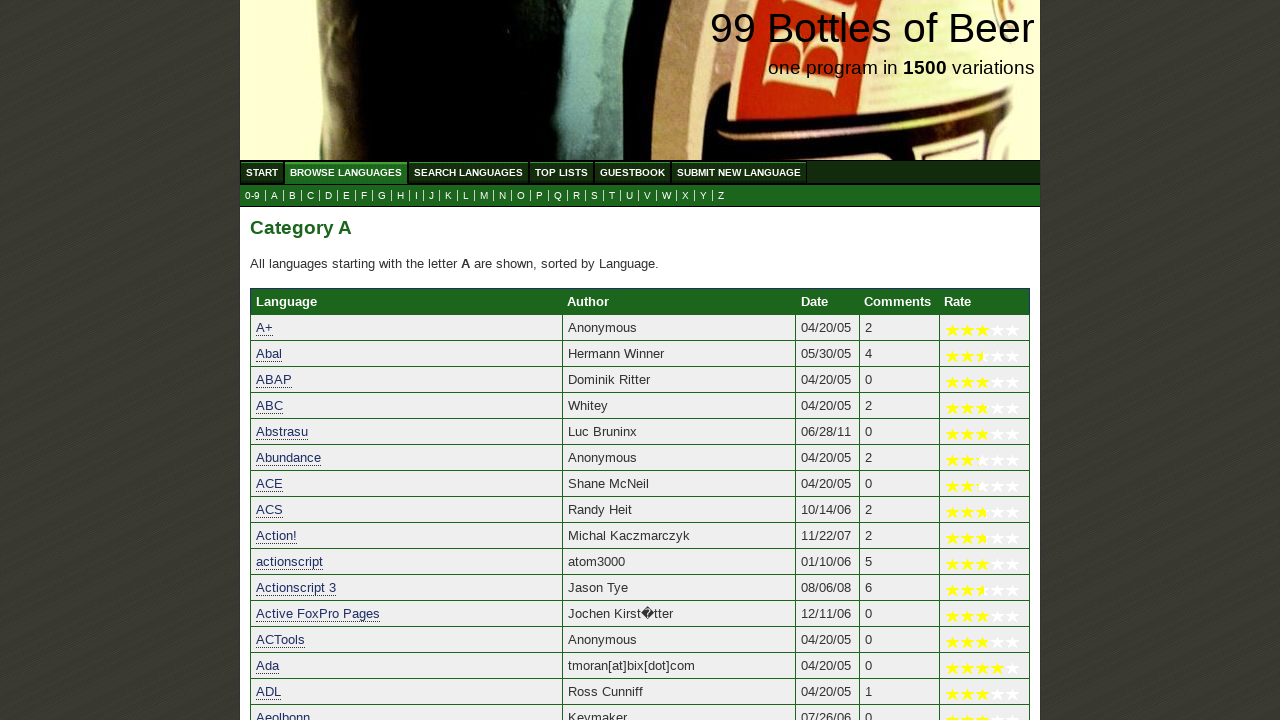

Clicked on letter M in submenu to browse M languages at (484, 196) on xpath=//ul[@id='submenu']/li/a[@href='m.html']
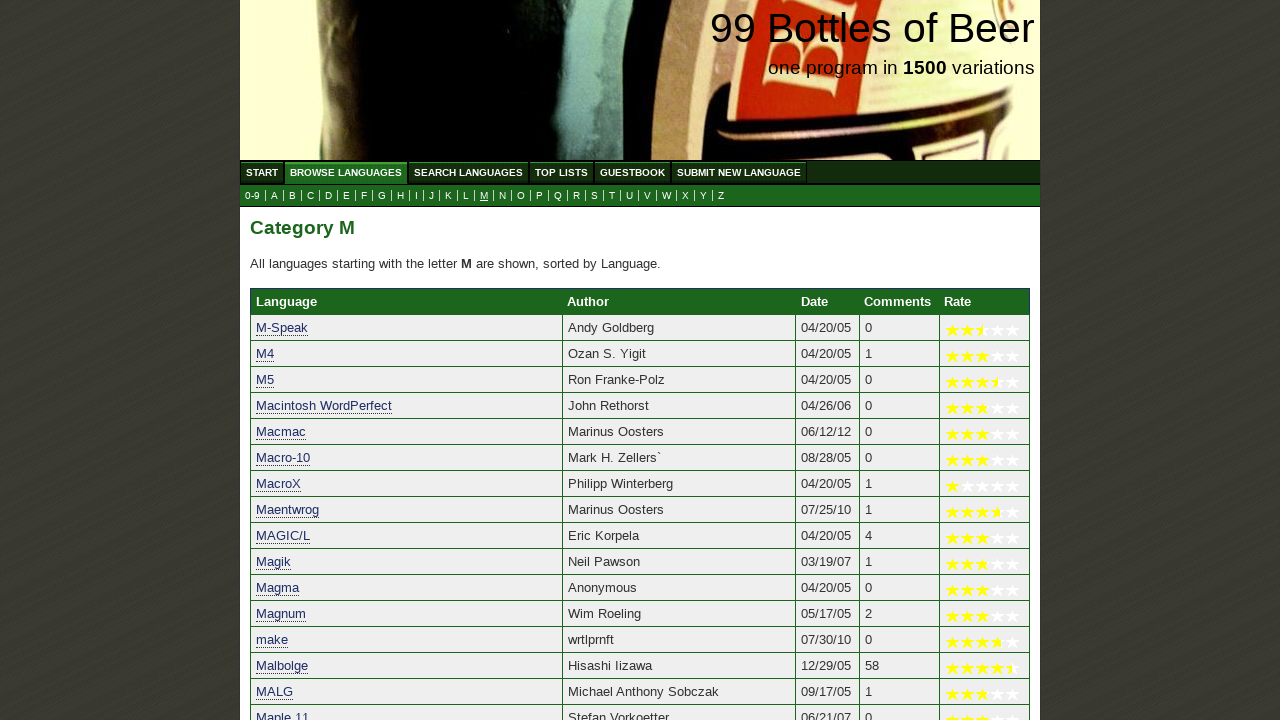

Verified Mathematica row is visible on M languages page
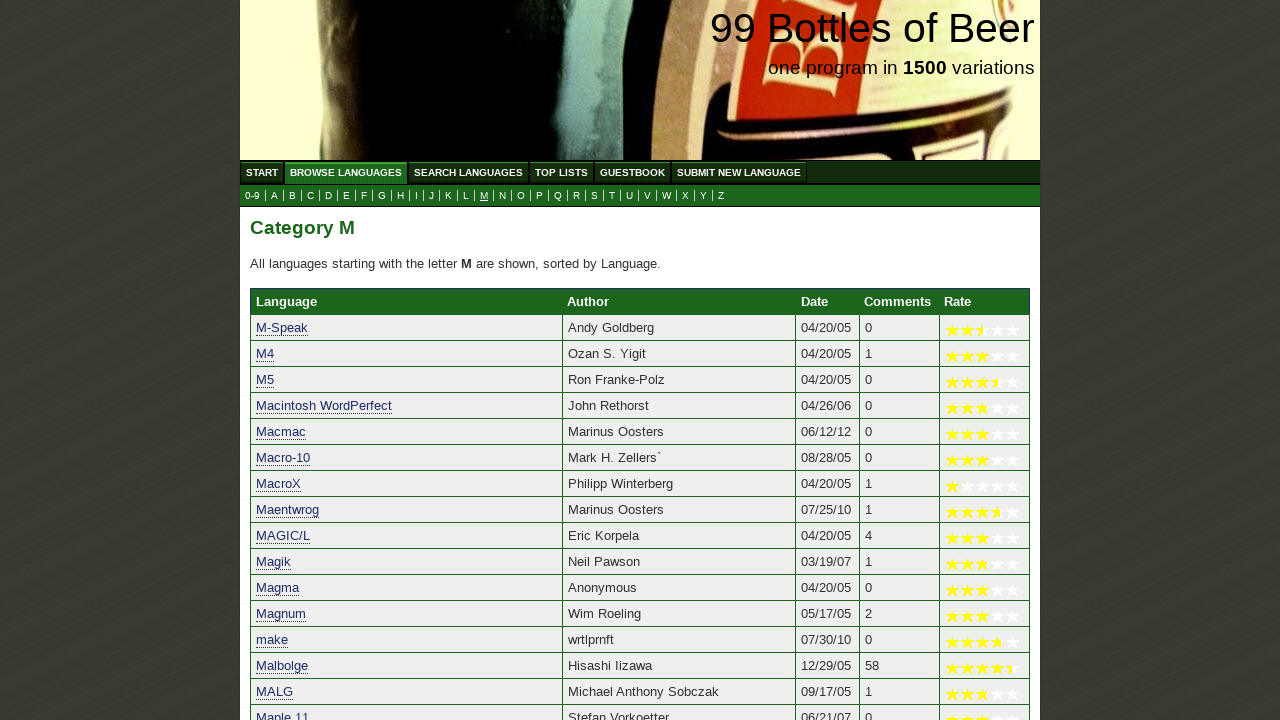

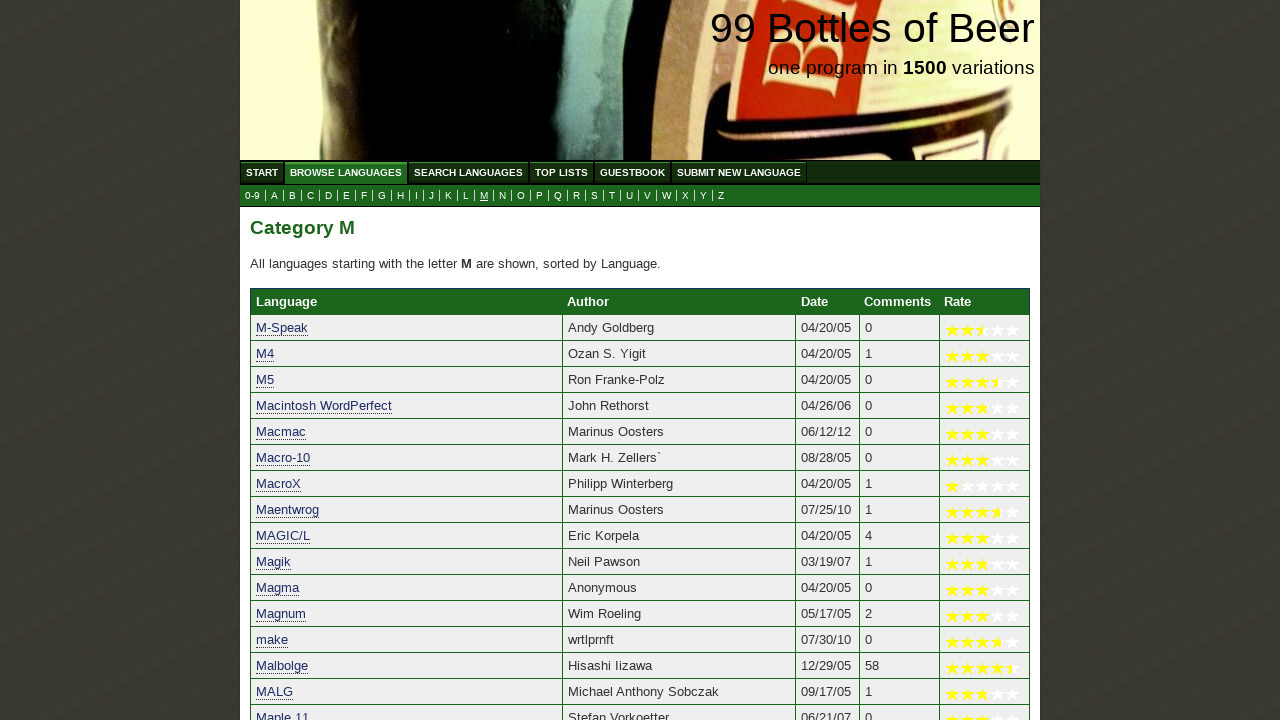